Tests registration form validation by submitting with empty data and verifying all required field error messages appear

Starting URL: https://alada.vn/tai-khoan/dang-ky.html

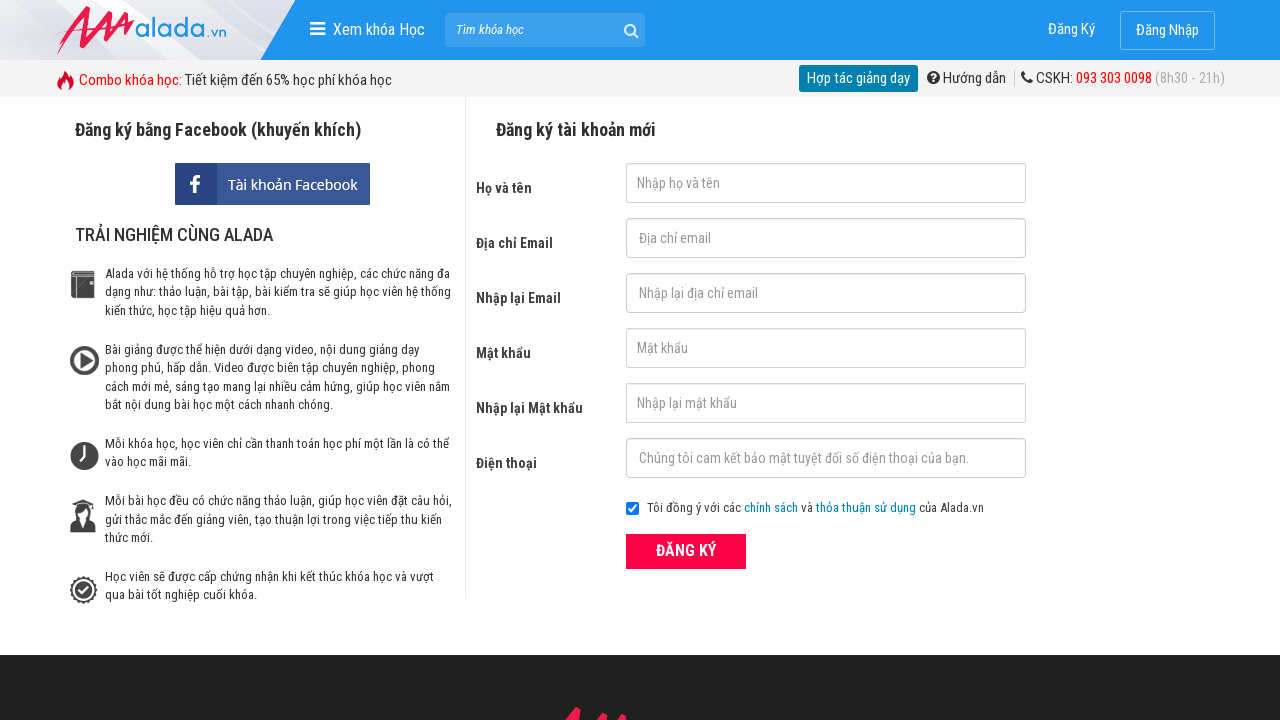

Navigated to registration page
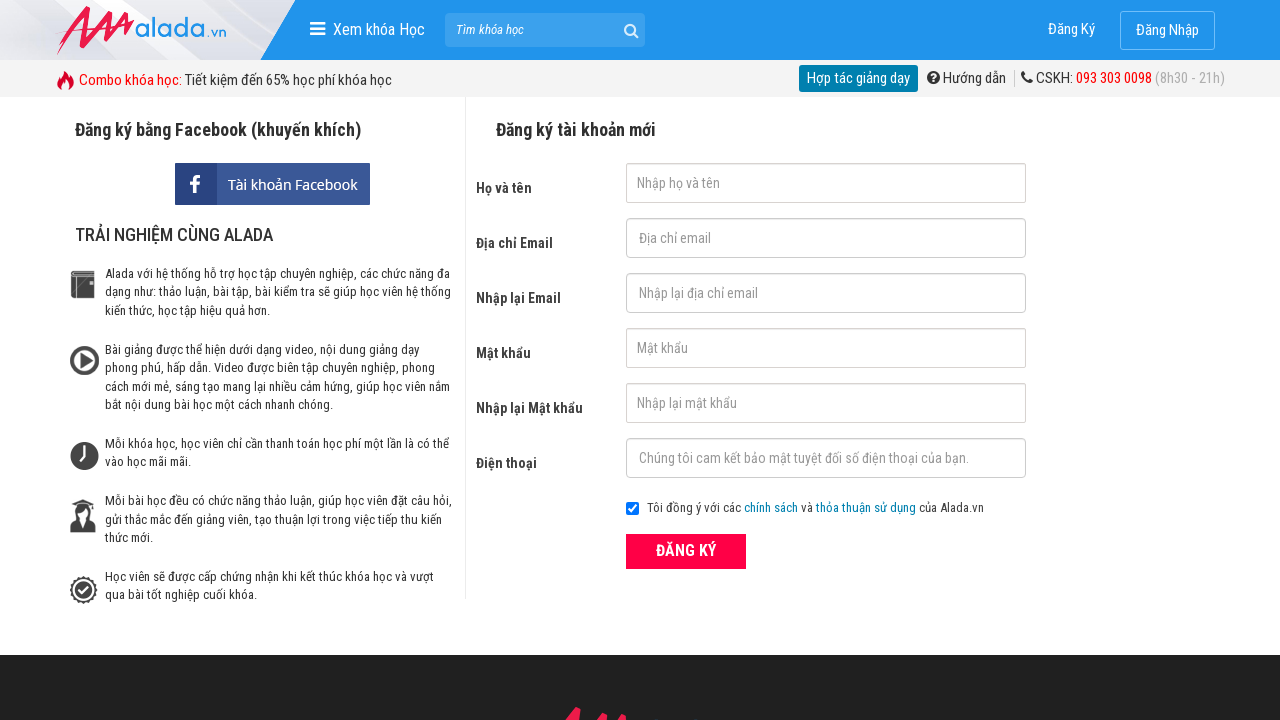

Clicked ĐĂNG KÝ button with empty form at (686, 551) on xpath=//form[@id='frmLogin']//button[text()='ĐĂNG KÝ']
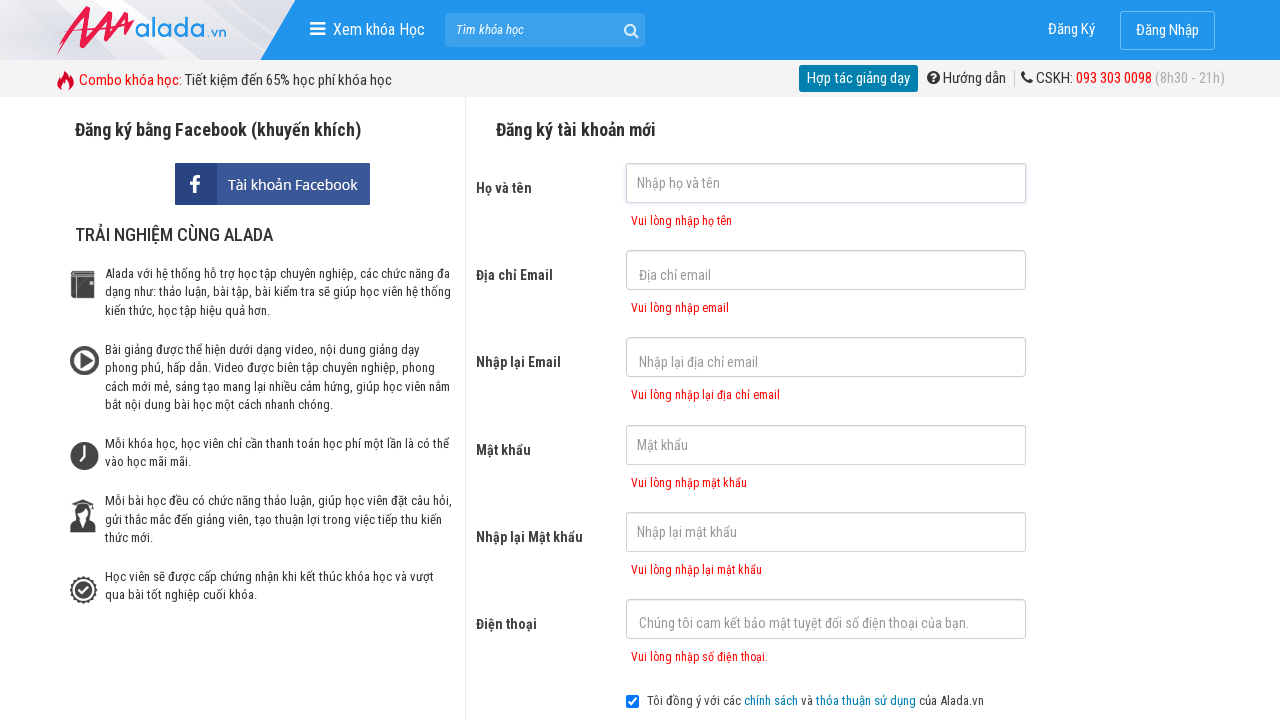

First name error message appeared
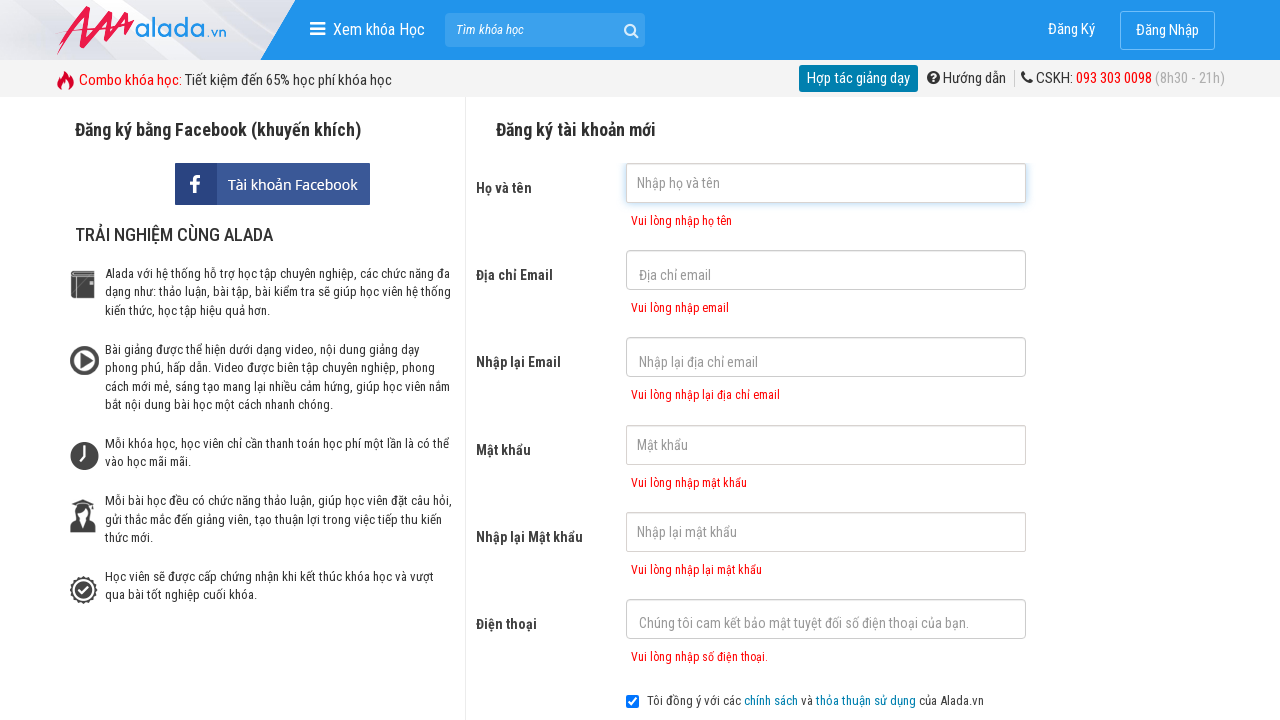

Email error message appeared
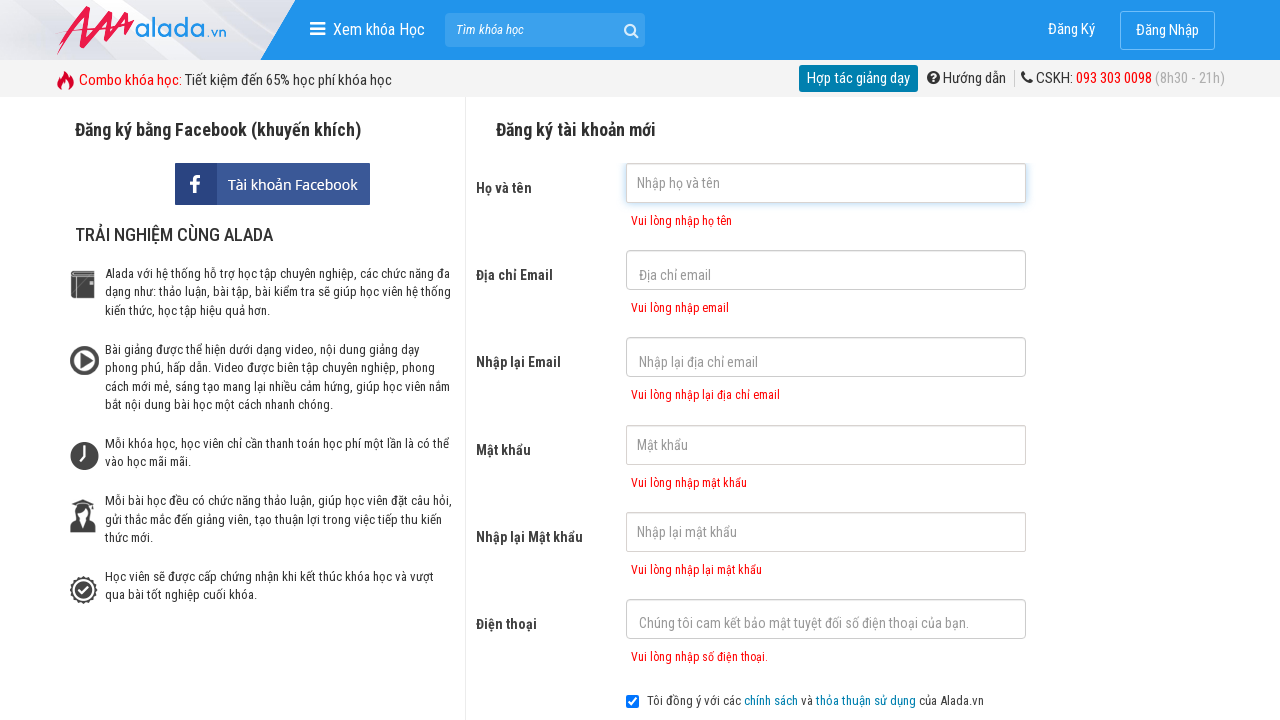

Confirm email error message appeared
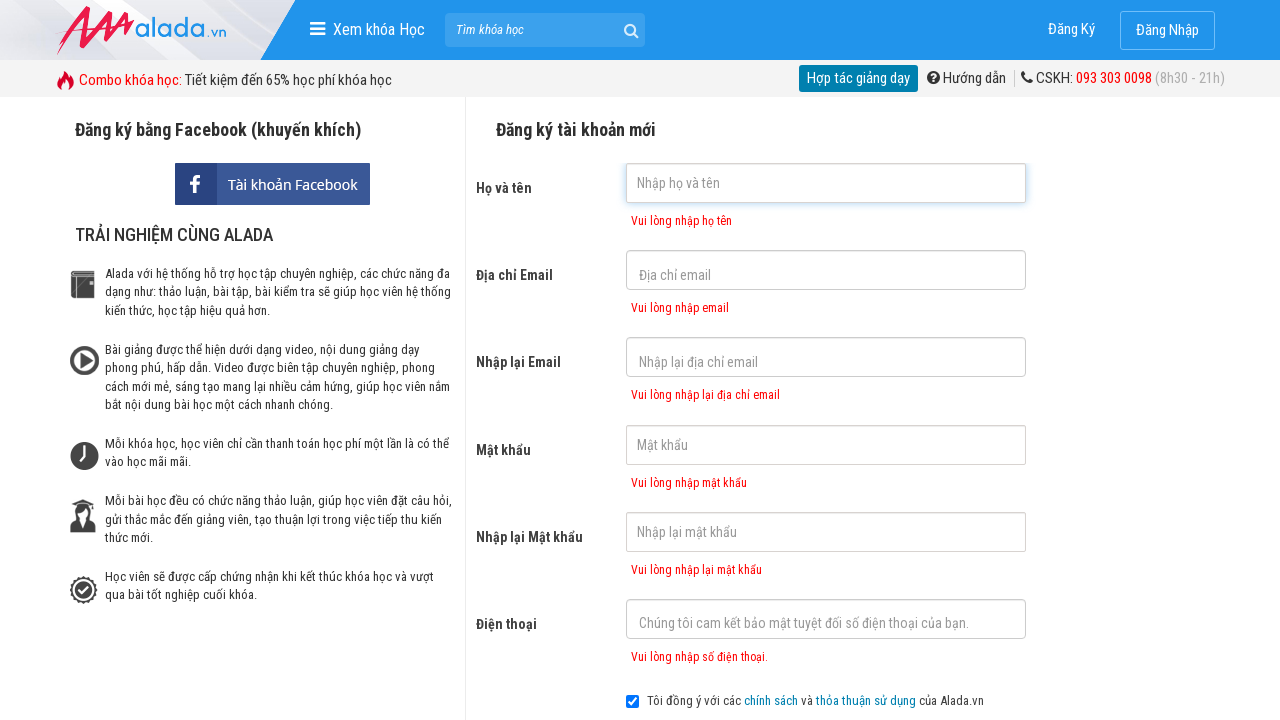

Password error message appeared
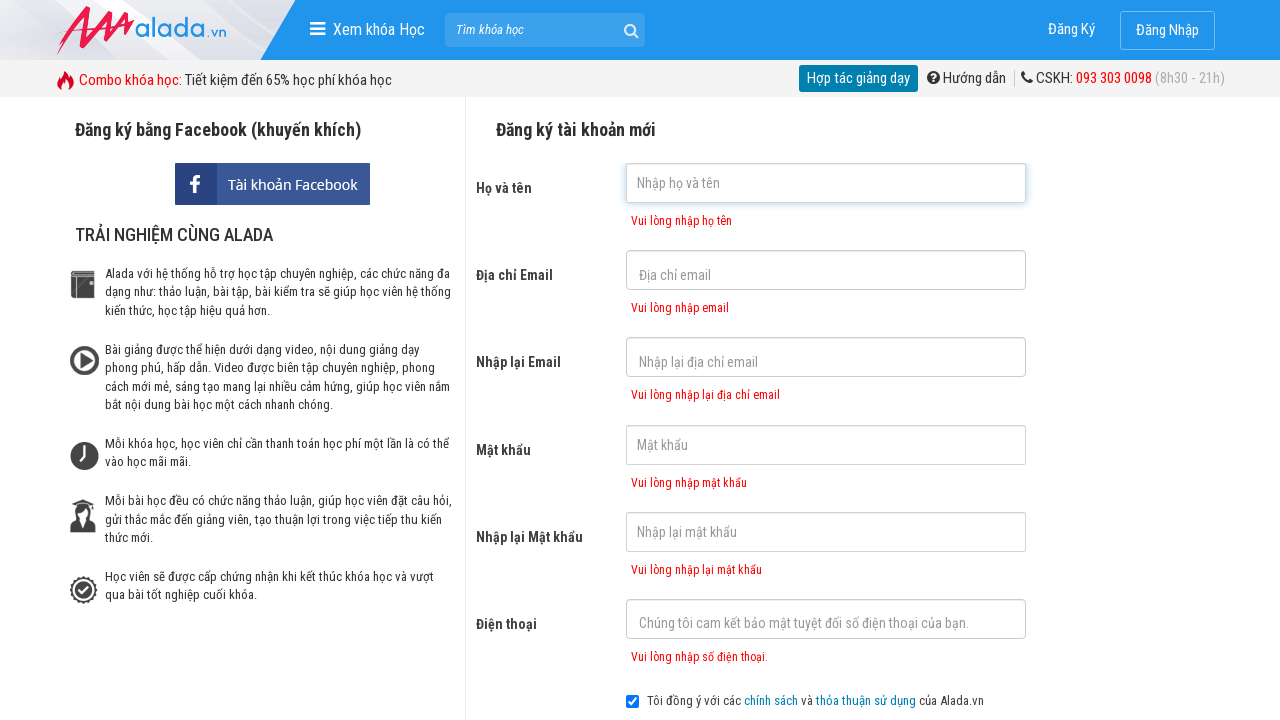

Confirm password error message appeared
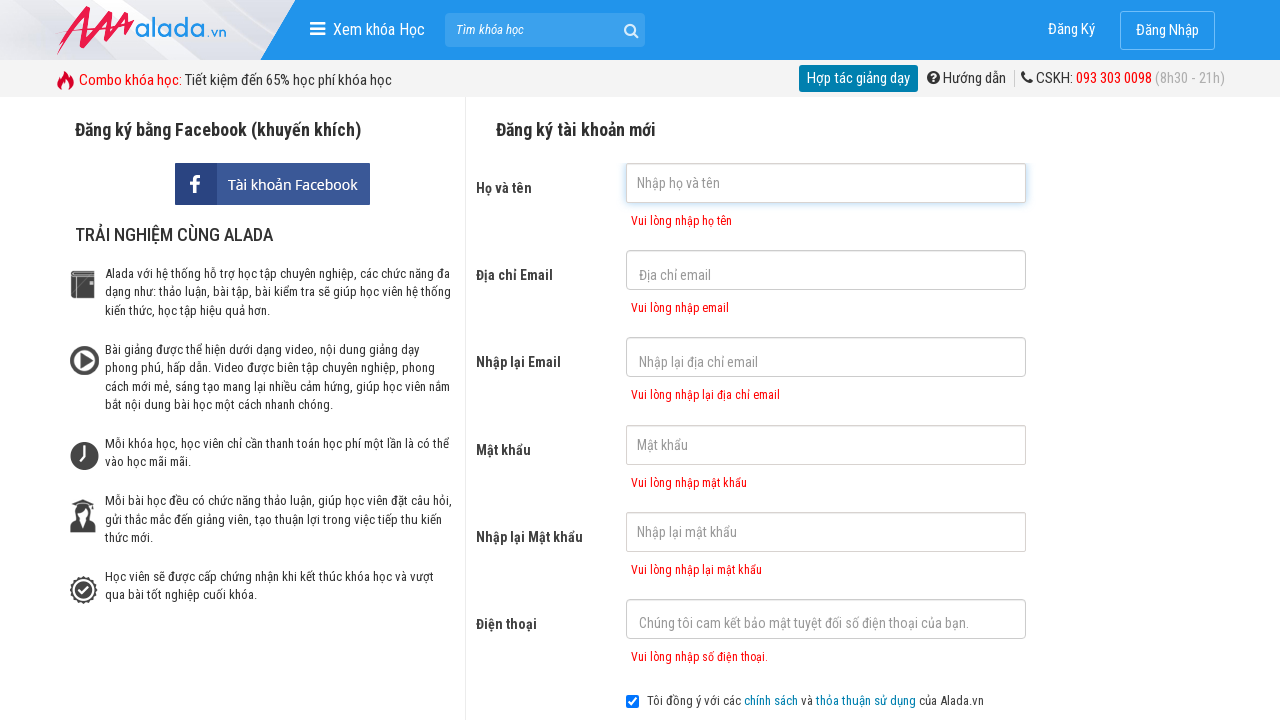

Phone number error message appeared
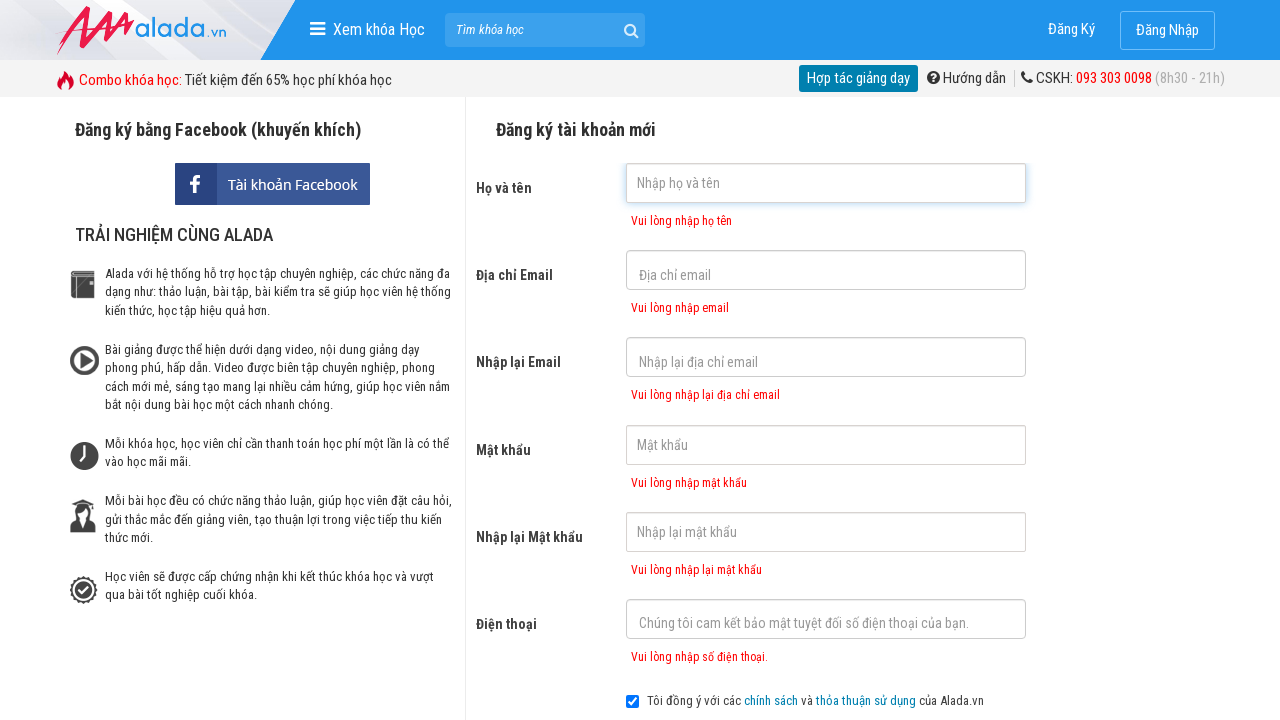

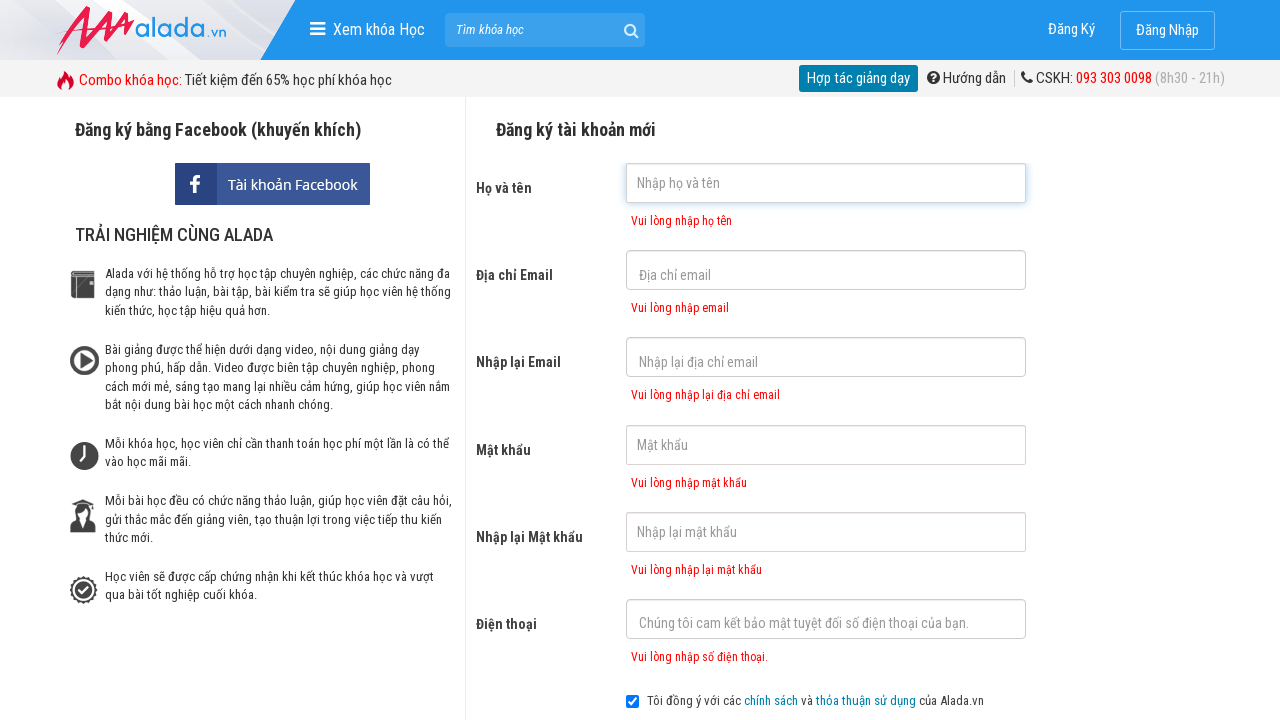